Tests dynamic content loading by clicking a Start button and verifying that "Hello World" text appears after loading completes

Starting URL: https://the-internet.herokuapp.com/dynamic_loading/1

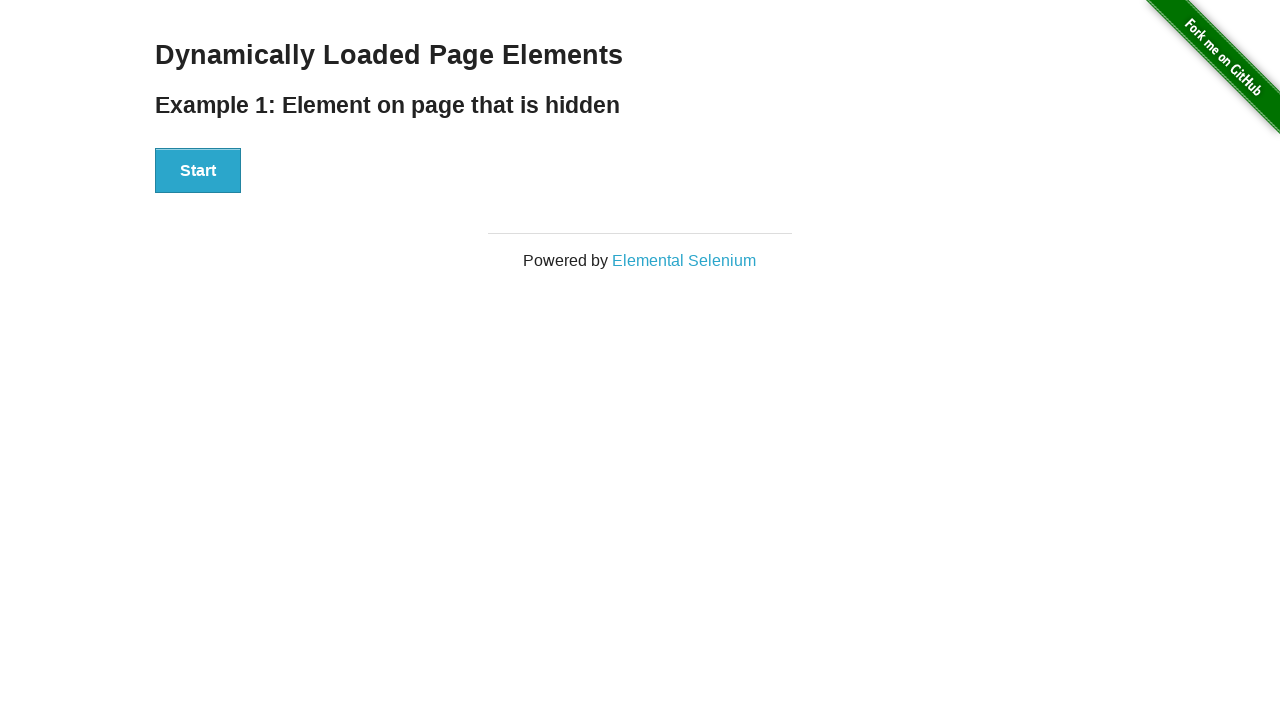

Clicked the Start button to initiate dynamic content loading at (198, 171) on xpath=//*[.='Start']
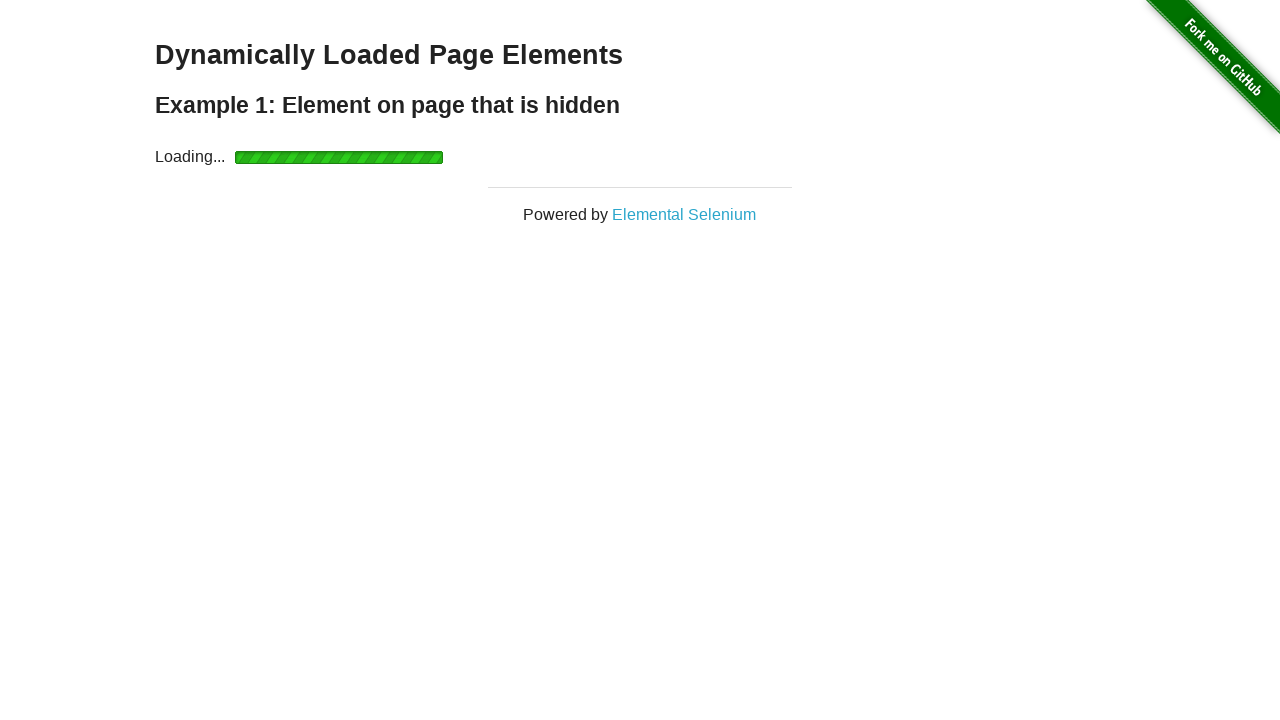

Waited for 'Hello World' text to become visible after loading completes
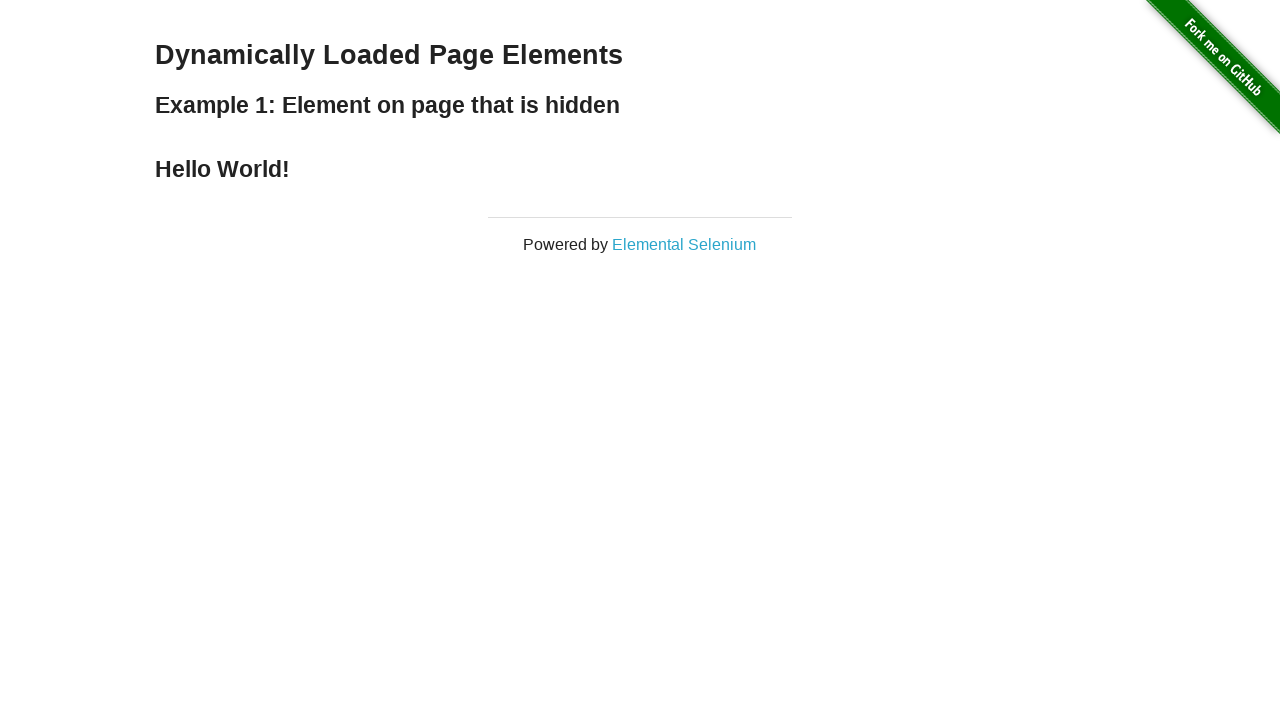

Verified that 'Hello World' text is visible on the page
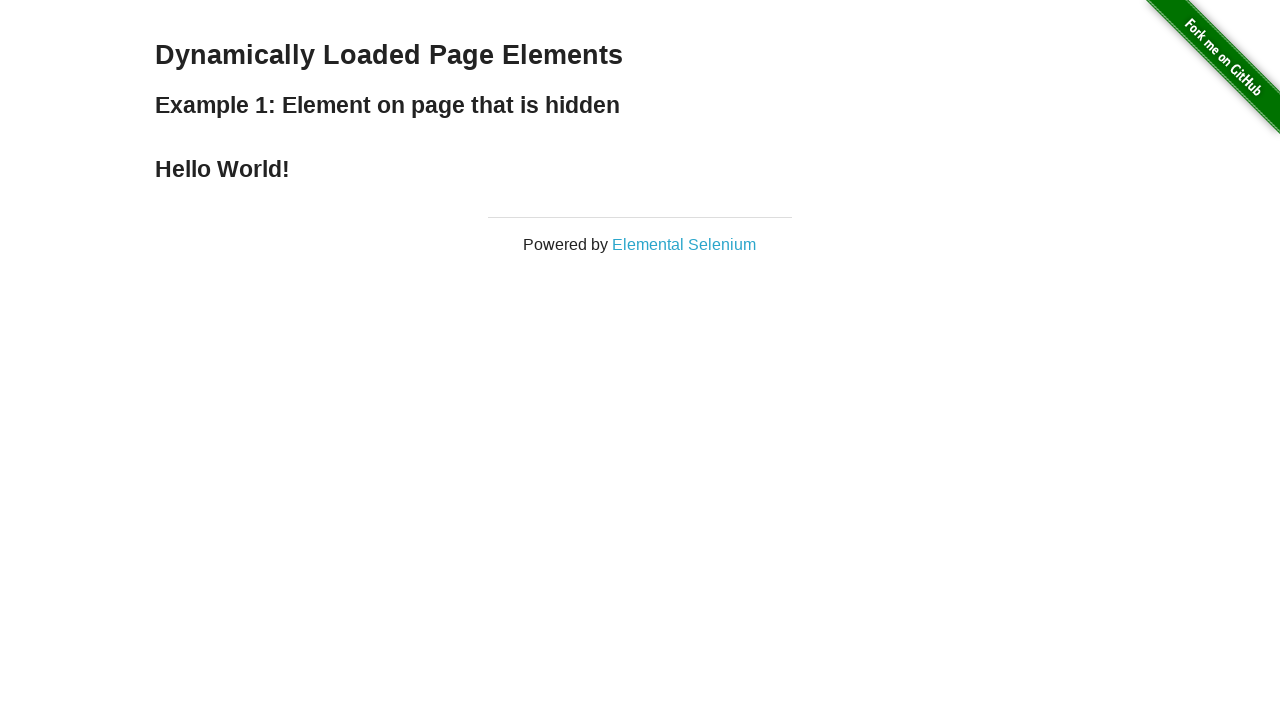

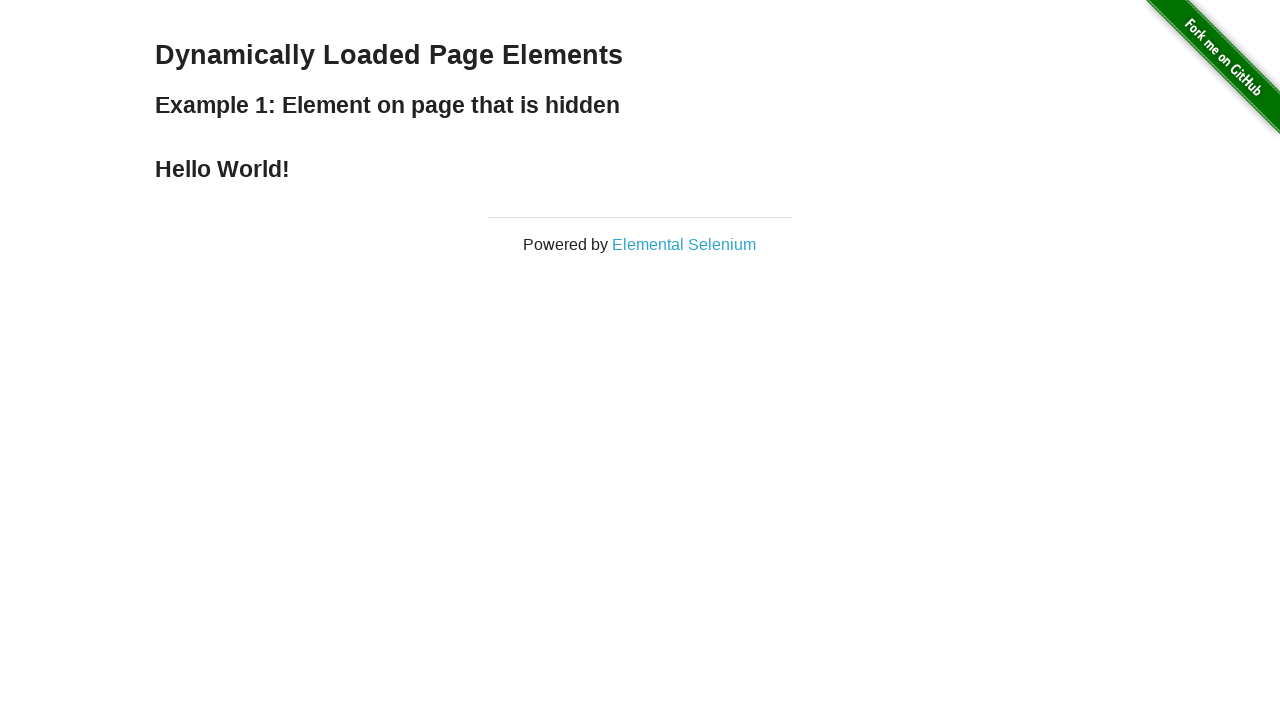